Tests selecting multiple checkboxes sequentially and verifies the combined selected values display correctly

Starting URL: https://test-with-me-app.vercel.app/learning/web-elements/elements/checkbox

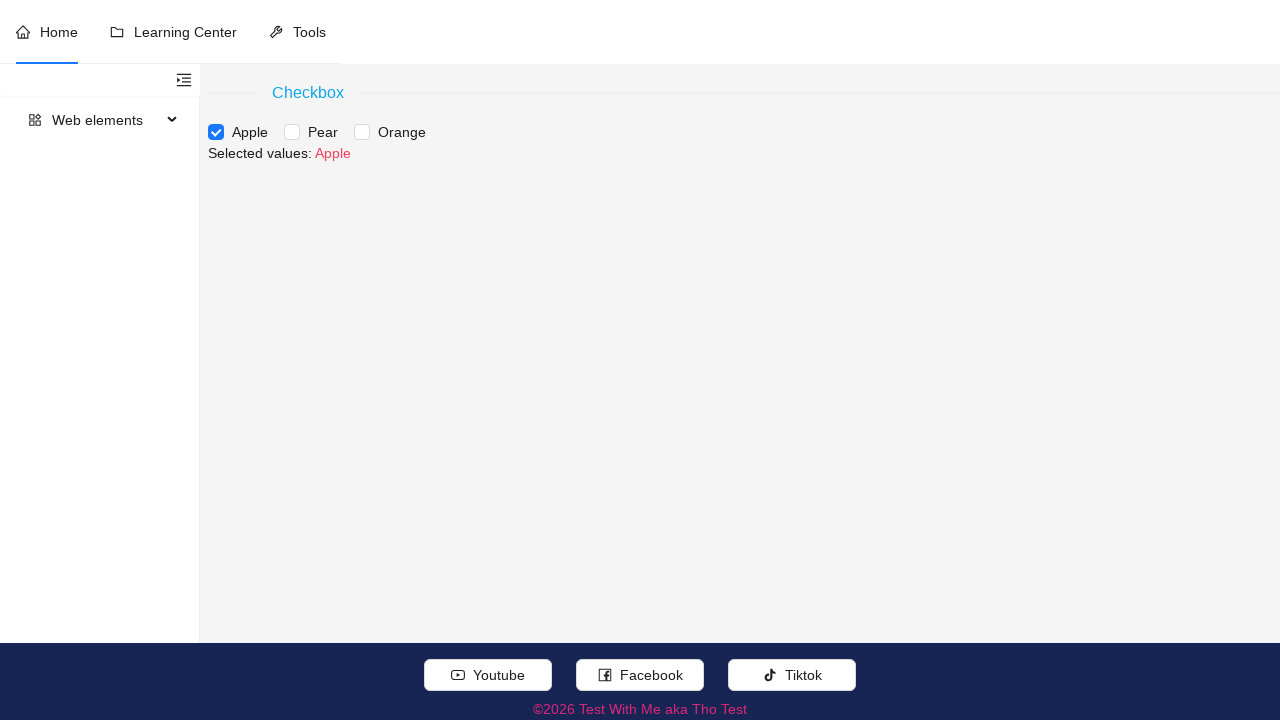

Located all checkbox elements on the page
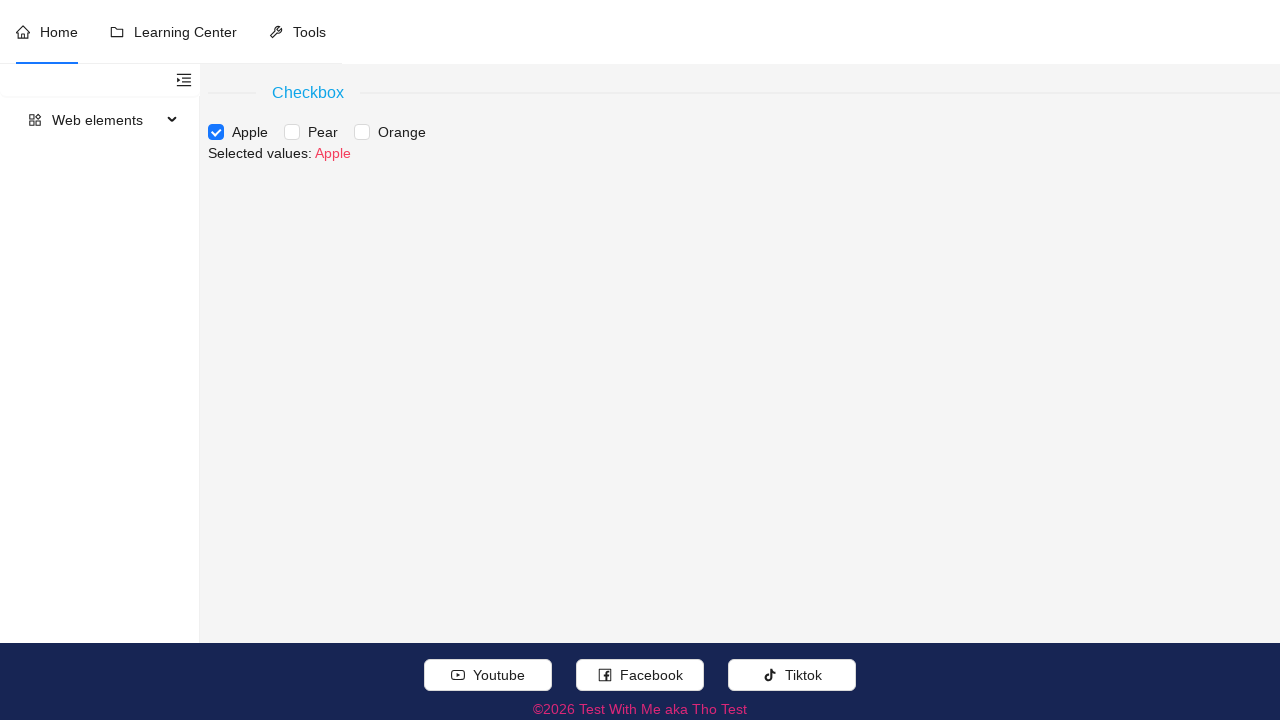

Waited for checkboxes to load
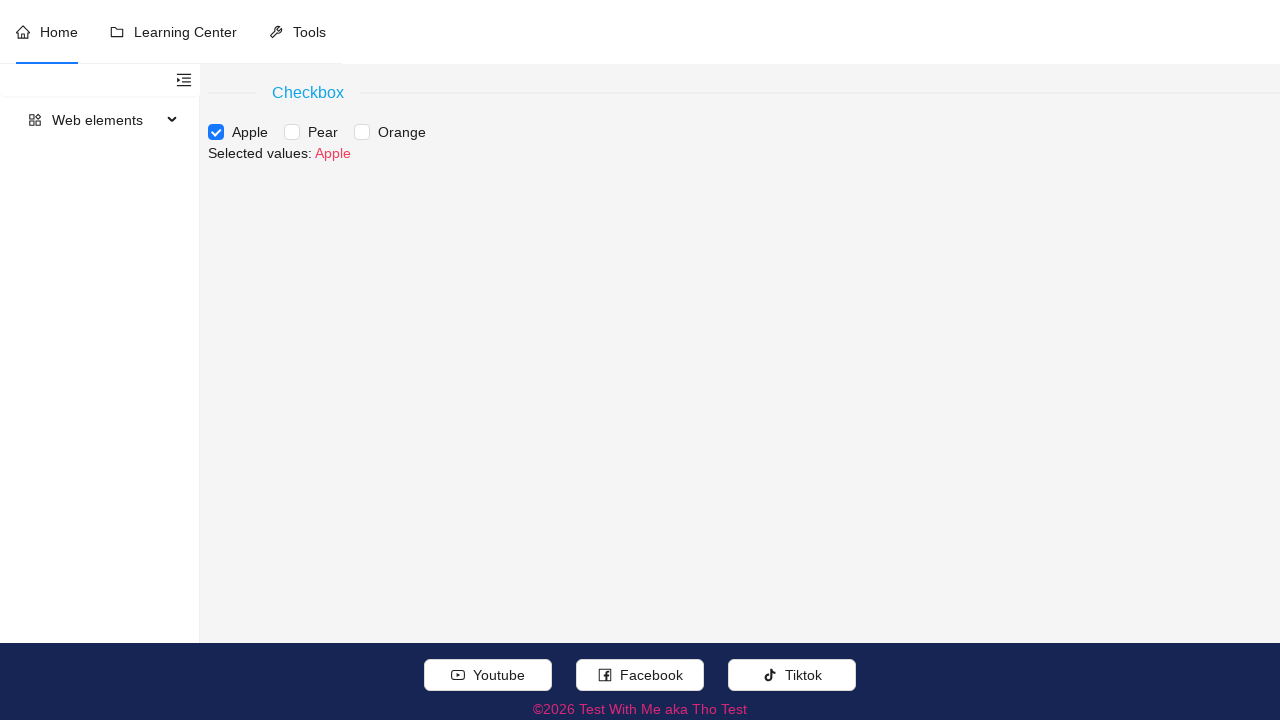

Unchecked the first checkbox at (216, 132) on xpath=//div[contains(concat(' ',normalize-space(@class),' '),' ant-checkbox-grou
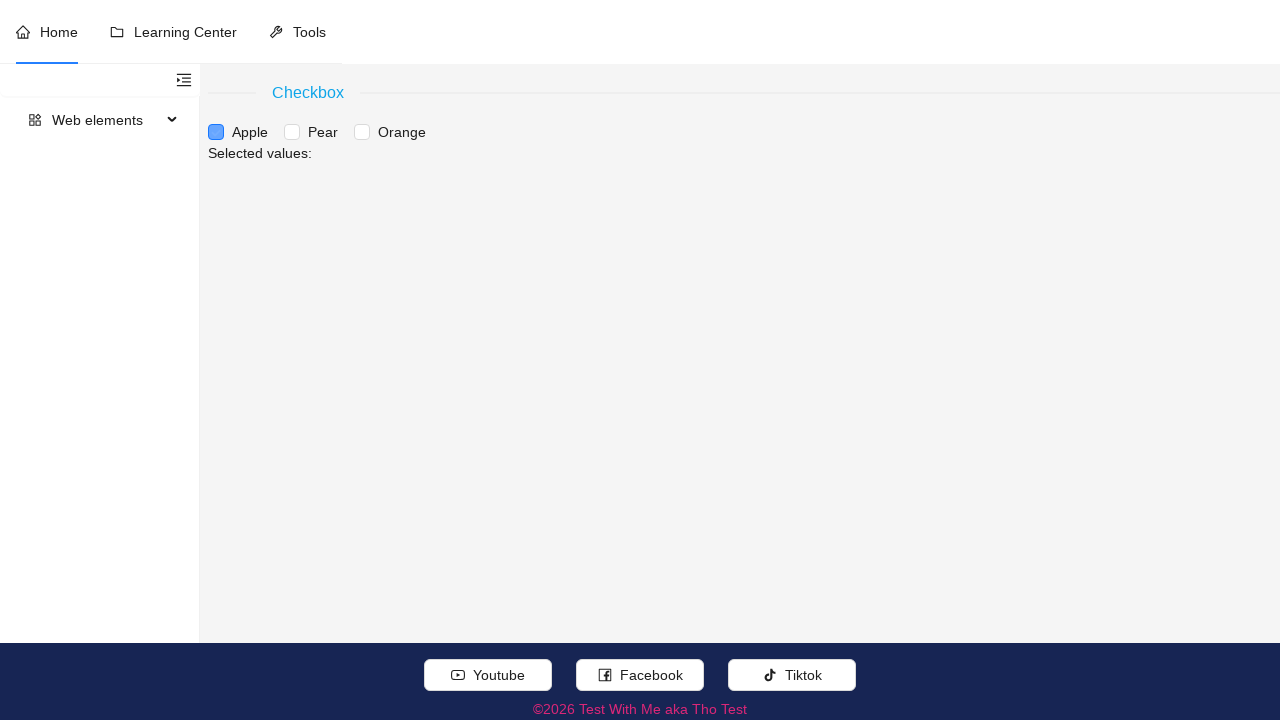

Retrieved total checkbox count: 3
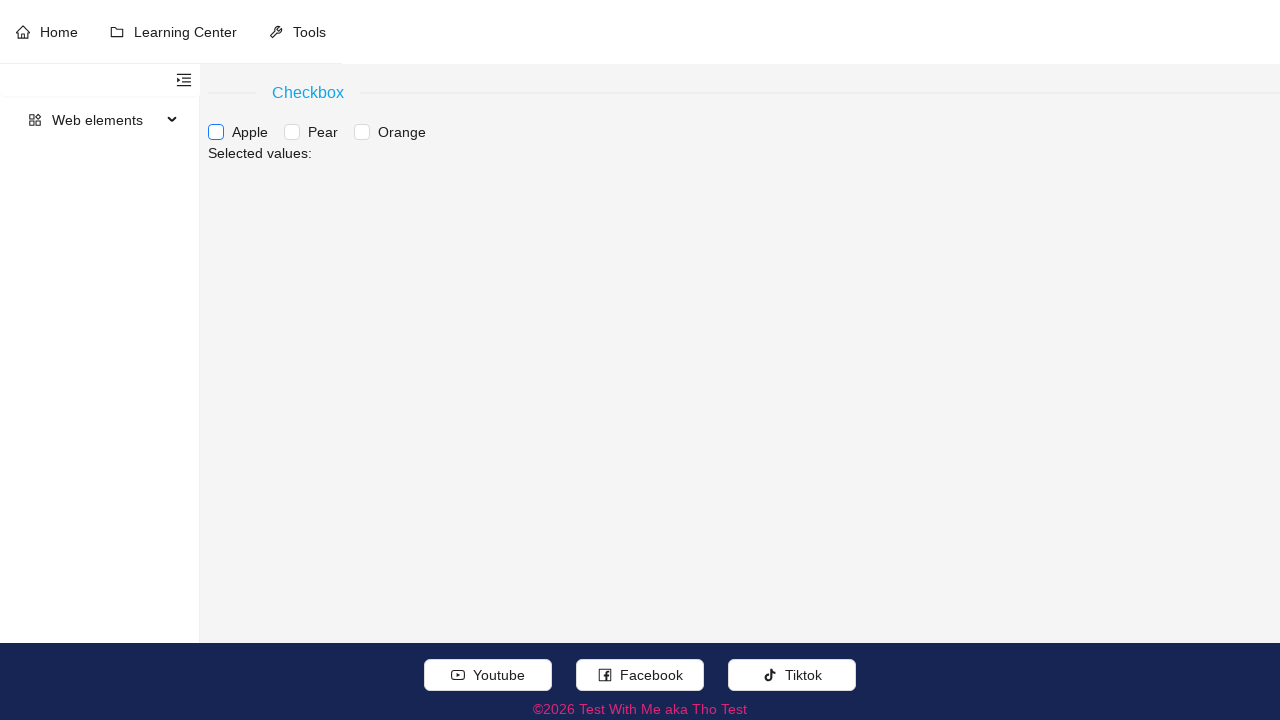

Checked checkbox 1 of 3 at (216, 132) on xpath=//div[contains(concat(' ',normalize-space(@class),' '),' ant-checkbox-grou
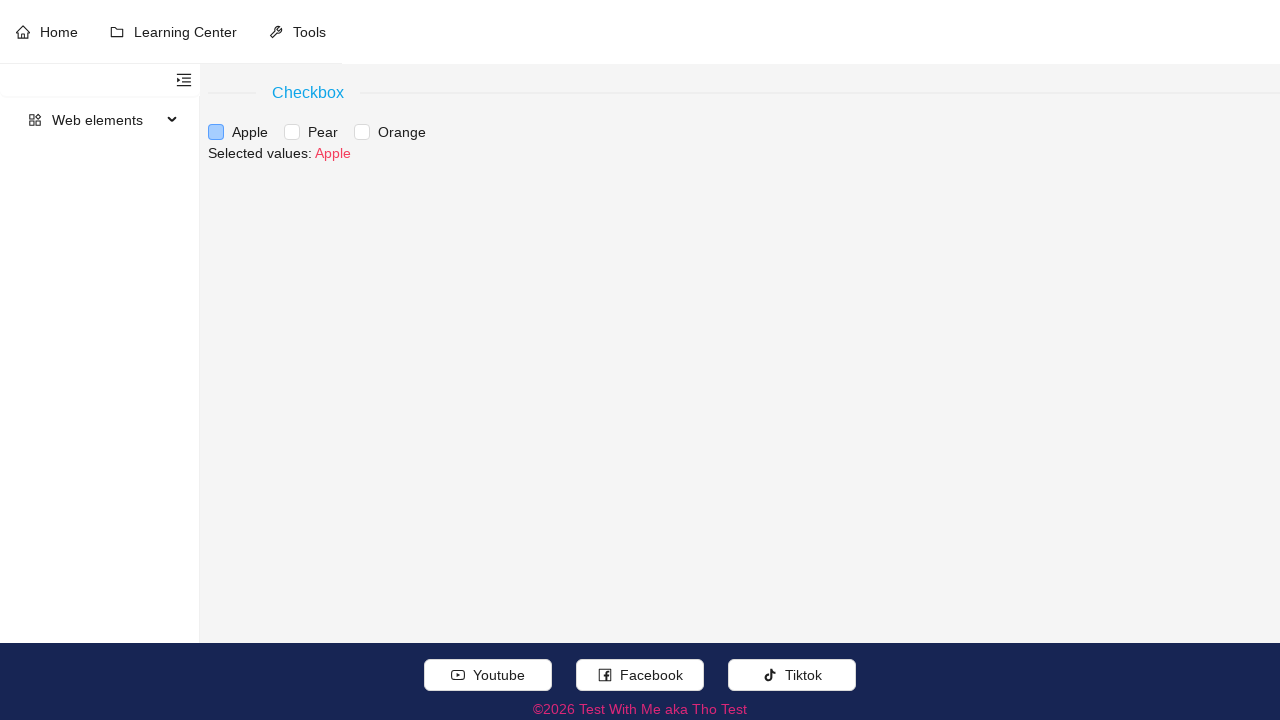

Checked checkbox 2 of 3 at (292, 132) on xpath=//div[contains(concat(' ',normalize-space(@class),' '),' ant-checkbox-grou
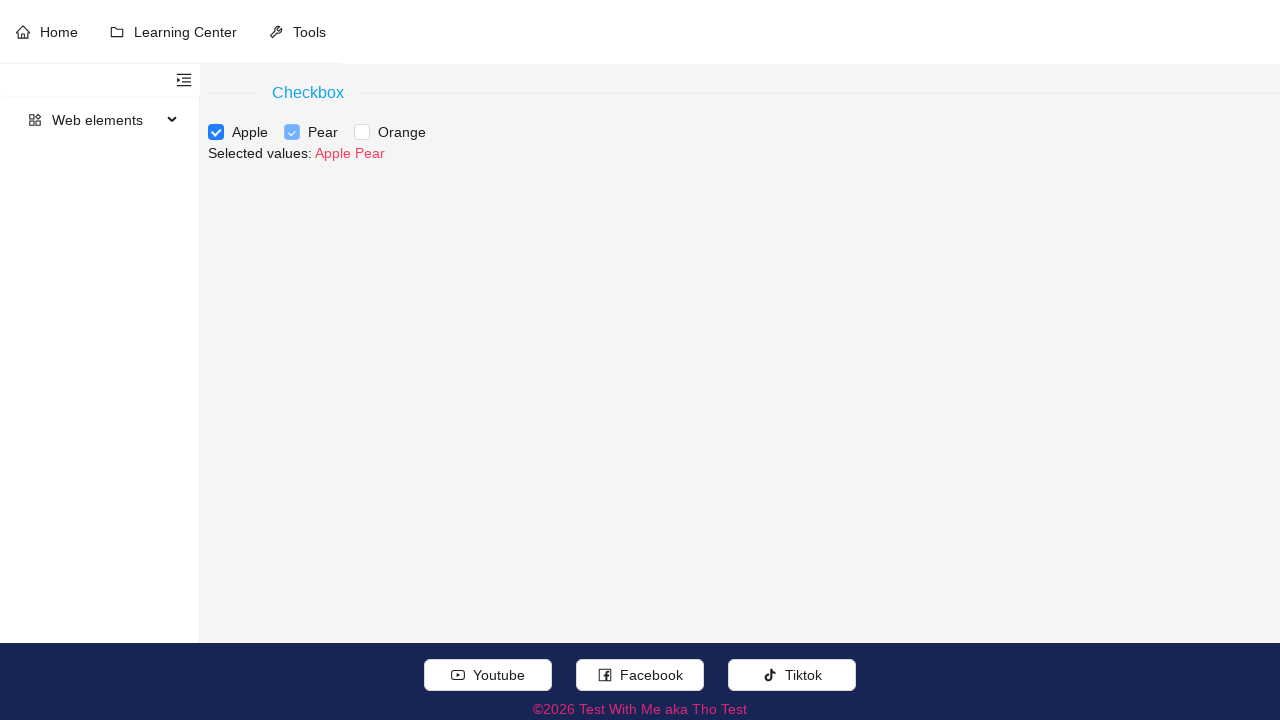

Checked checkbox 3 of 3 at (362, 132) on xpath=//div[contains(concat(' ',normalize-space(@class),' '),' ant-checkbox-grou
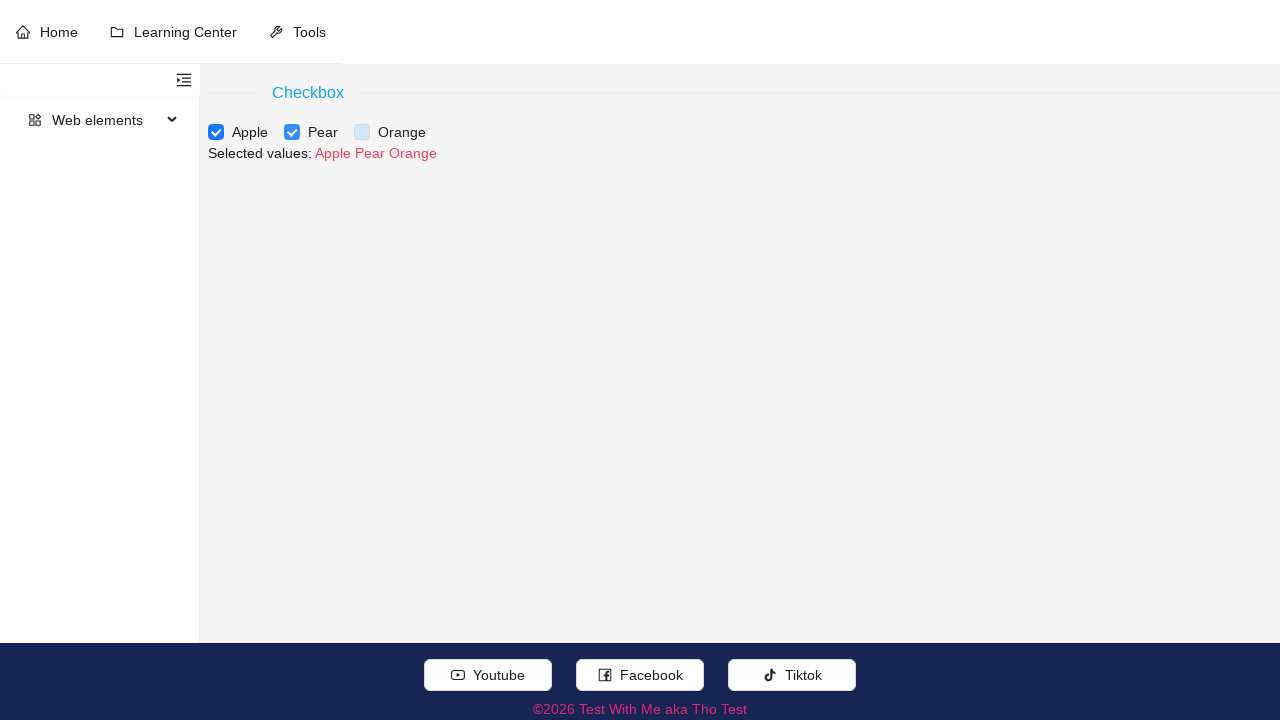

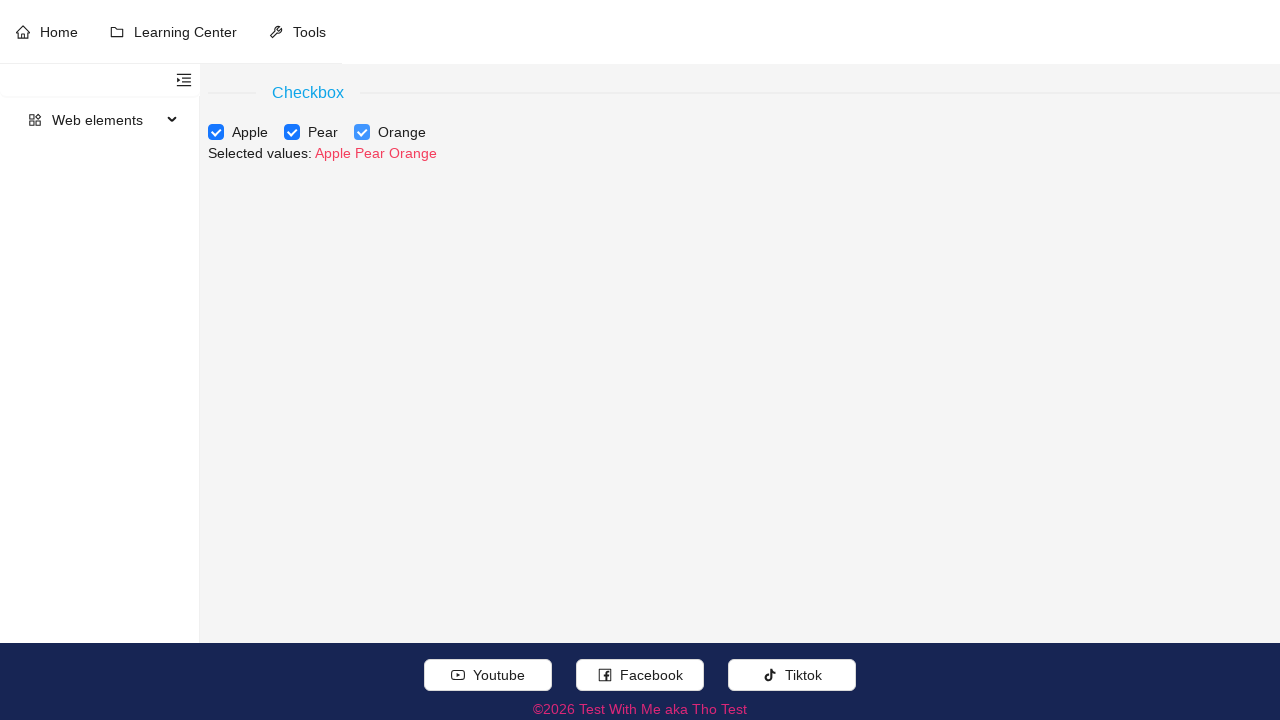